Tests a Todo page by navigating to it, adding 10 tasks with names "Todo 1" through "Todo 10", and then deleting all odd-numbered todos by clicking their delete buttons and accepting confirmation dialogs.

Starting URL: https://material.playwrightvn.com/

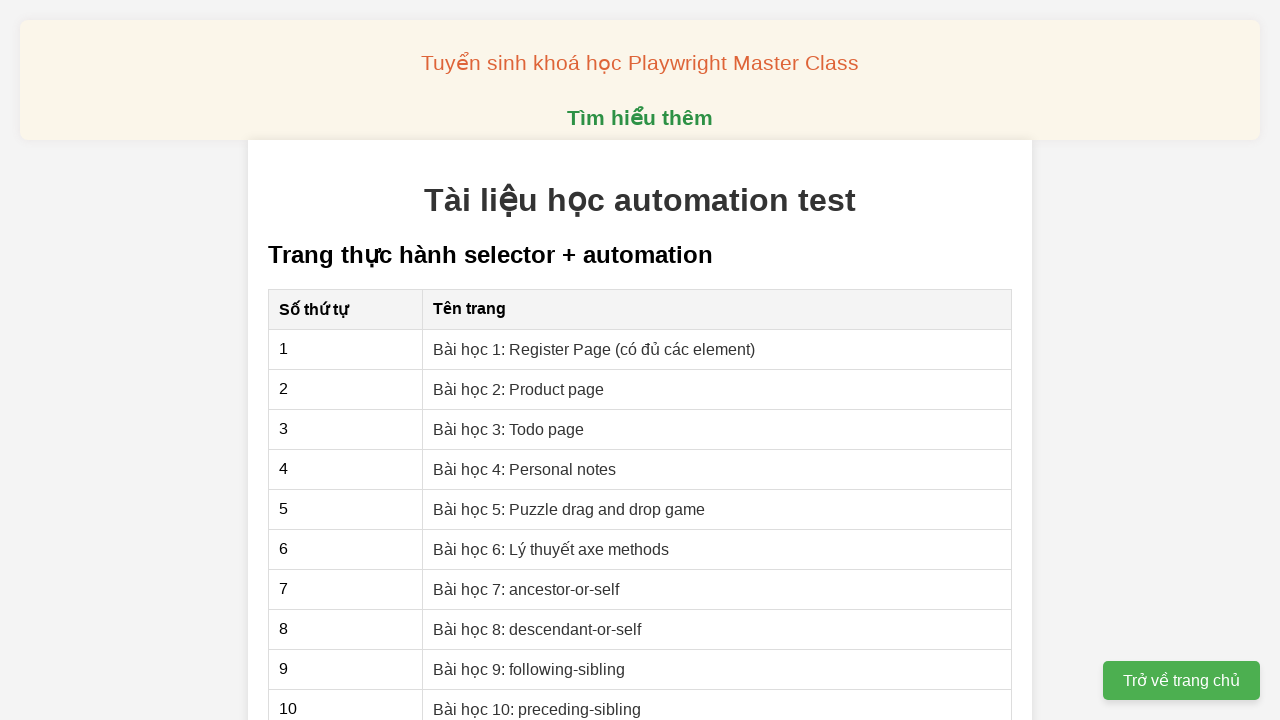

Clicked on Todo page link at (509, 429) on xpath=//a[contains(text(),'Todo page')]
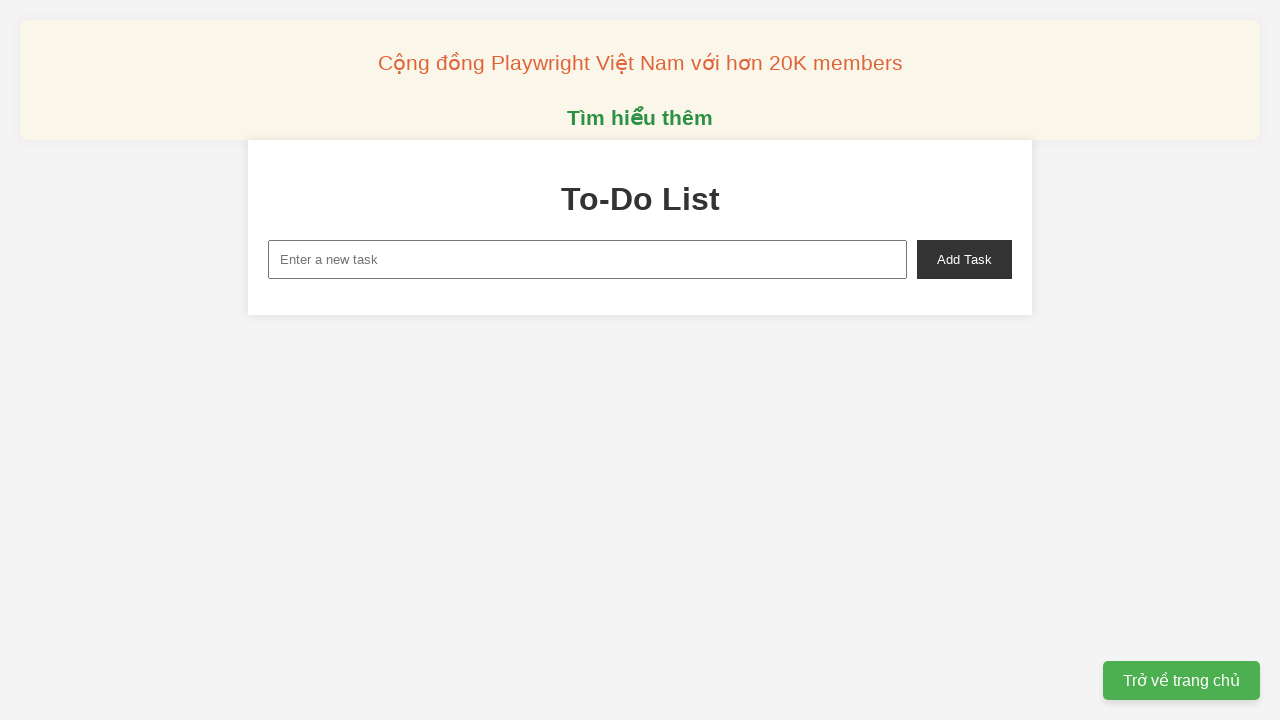

Filled new task input with 'Todo 1' on #new-task
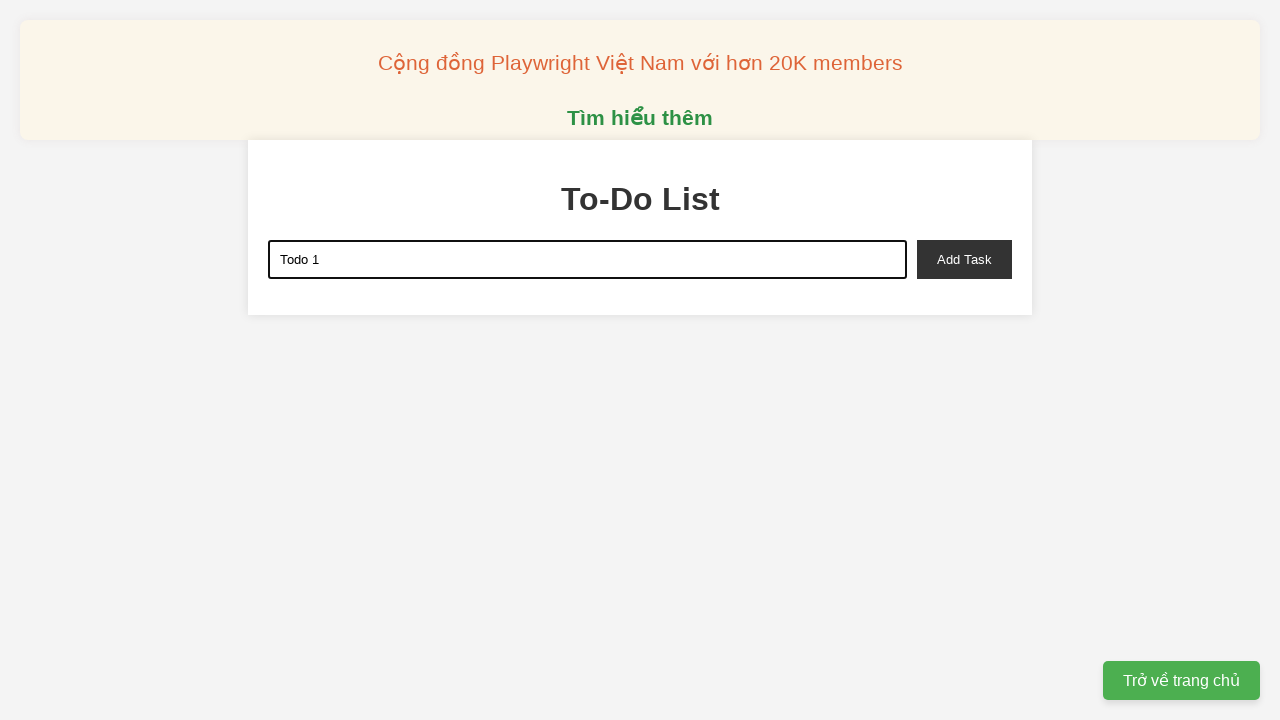

Clicked add task button to create 'Todo 1' at (964, 259) on #add-task
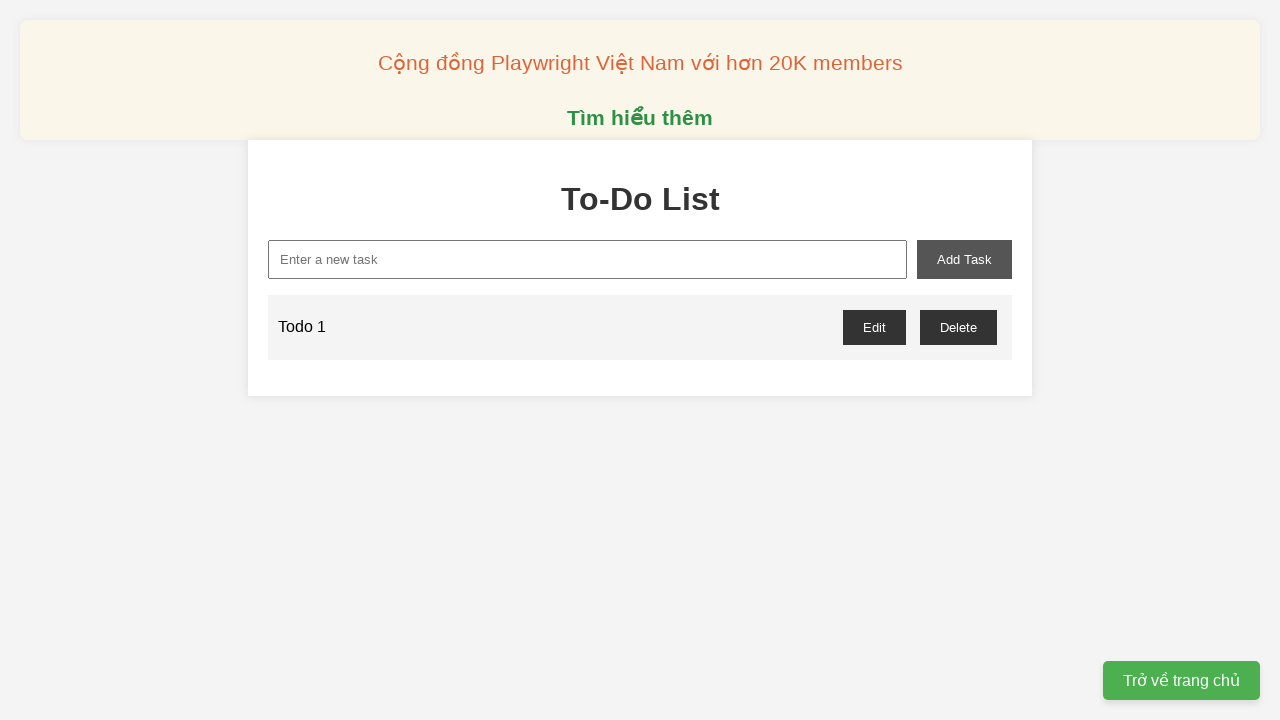

Filled new task input with 'Todo 2' on #new-task
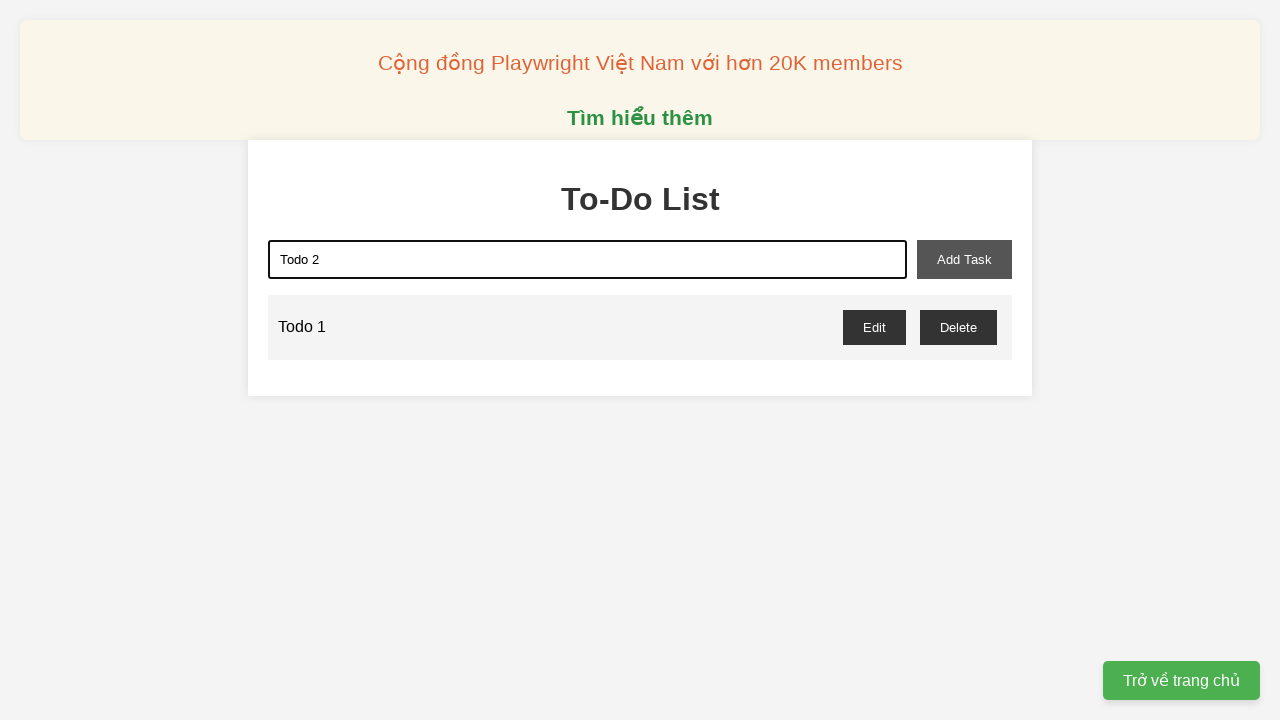

Clicked add task button to create 'Todo 2' at (964, 259) on #add-task
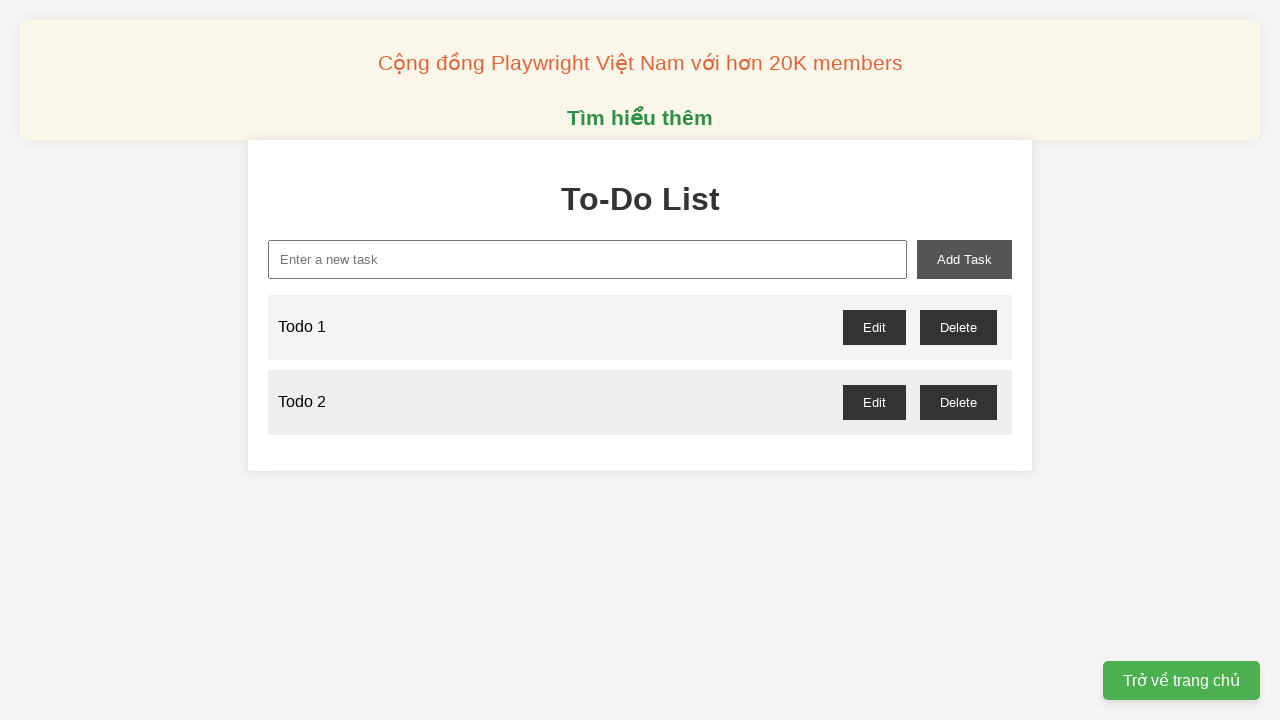

Filled new task input with 'Todo 3' on #new-task
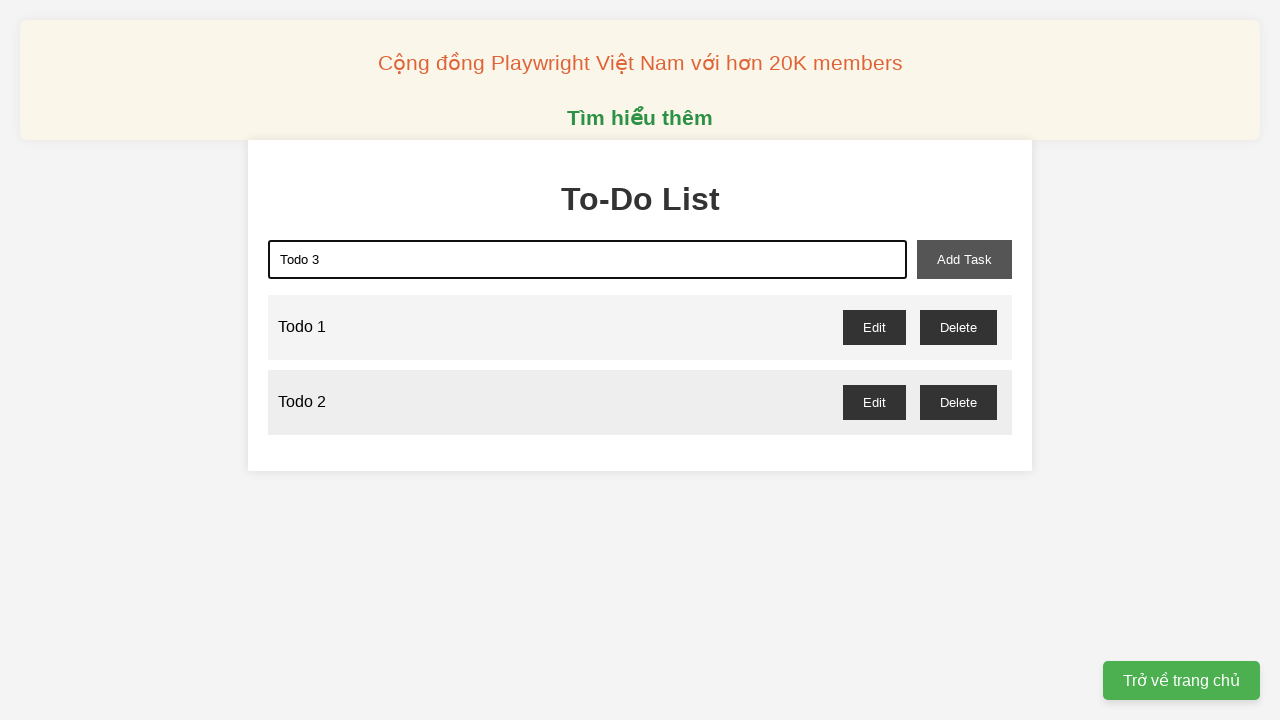

Clicked add task button to create 'Todo 3' at (964, 259) on #add-task
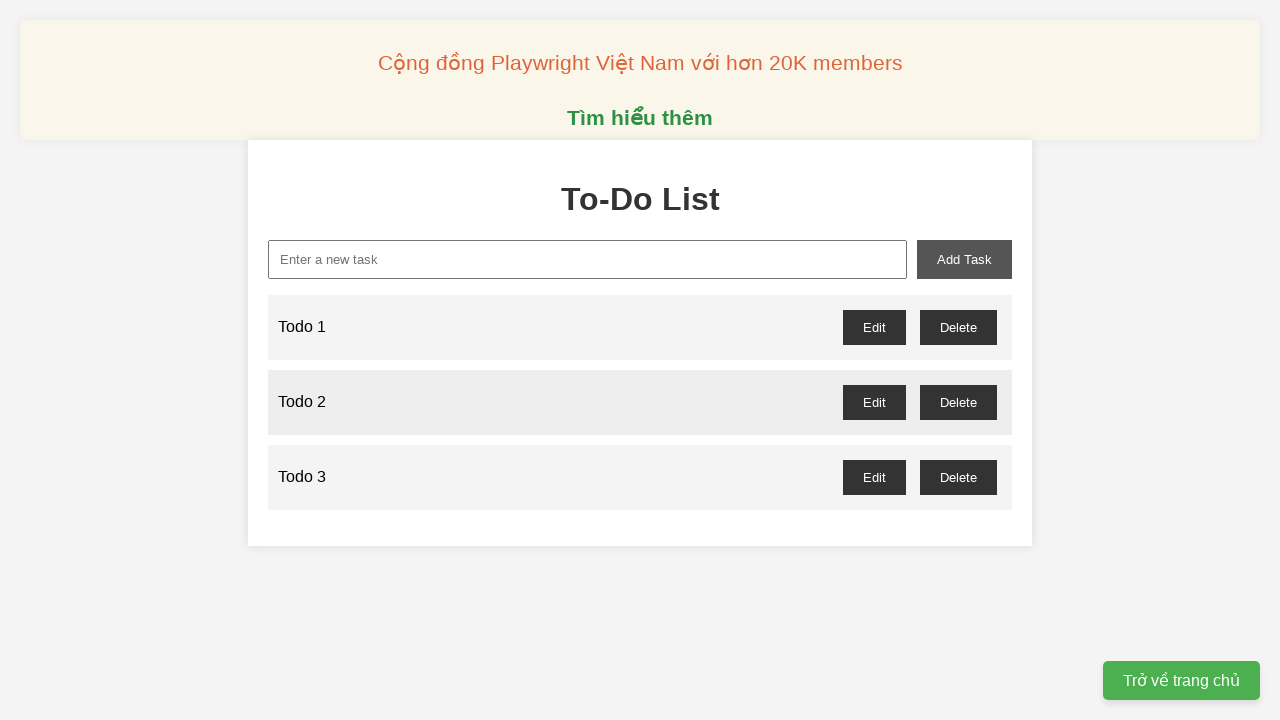

Filled new task input with 'Todo 4' on #new-task
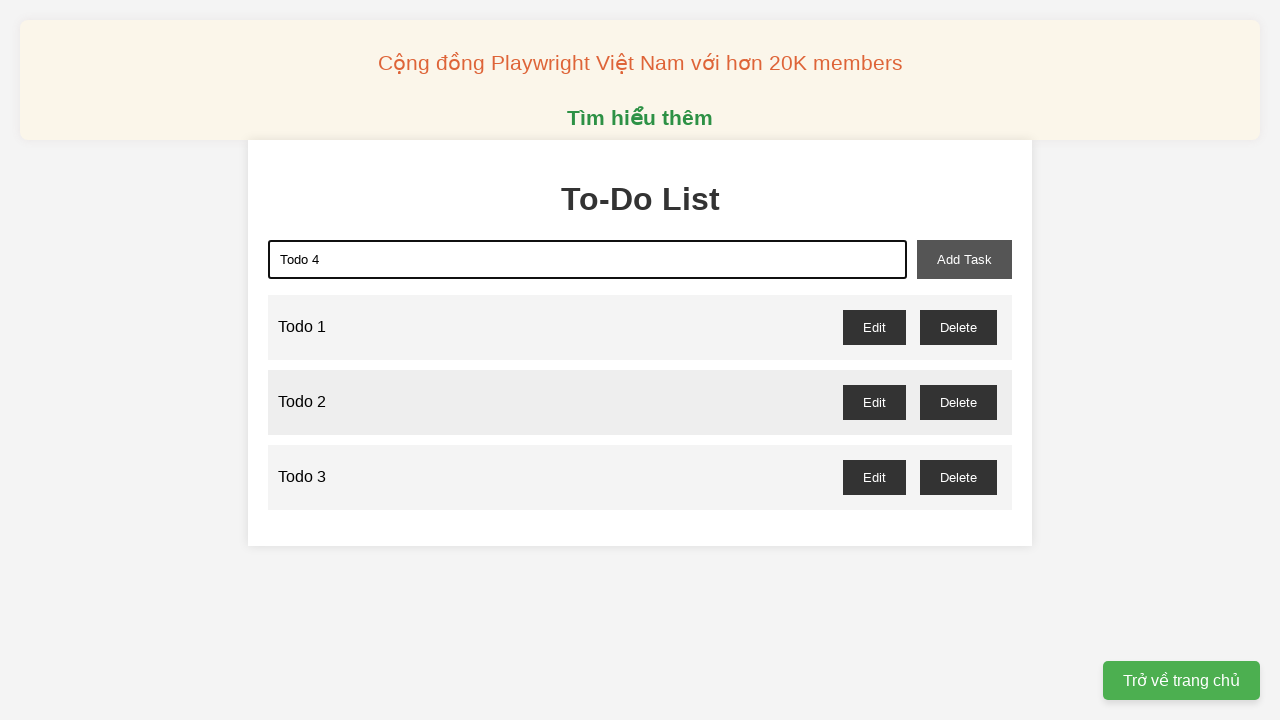

Clicked add task button to create 'Todo 4' at (964, 259) on #add-task
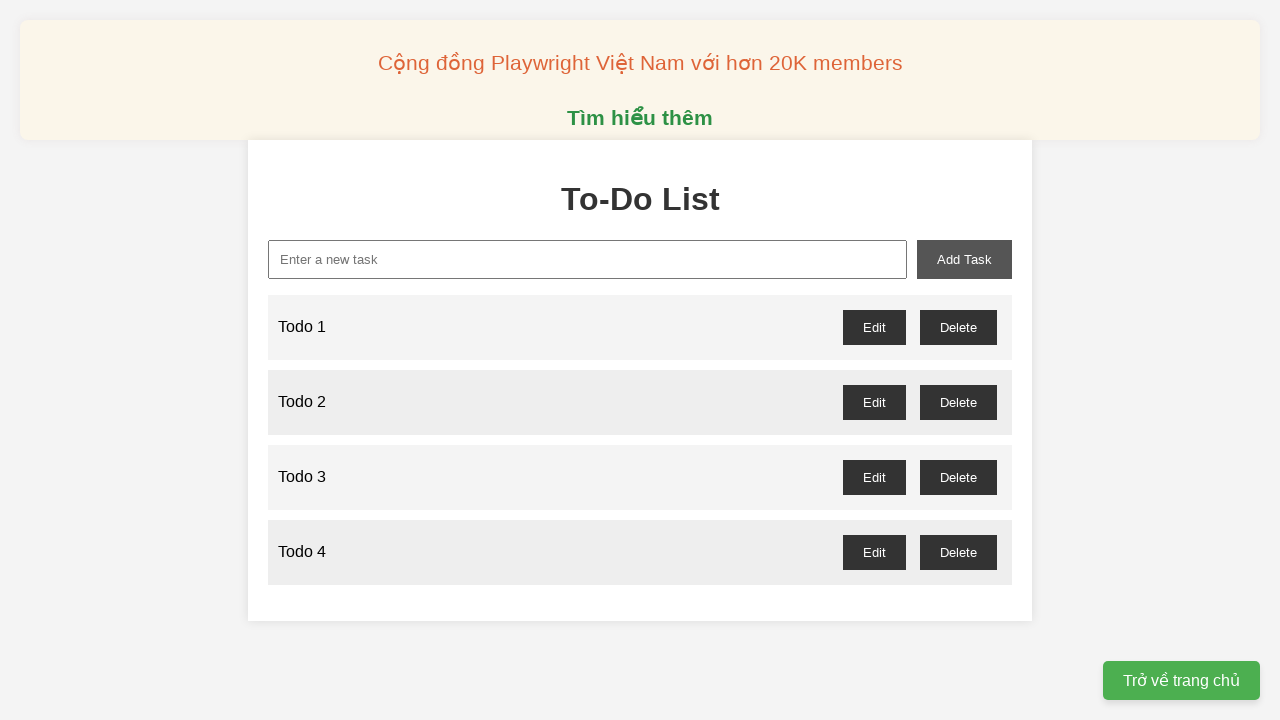

Filled new task input with 'Todo 5' on #new-task
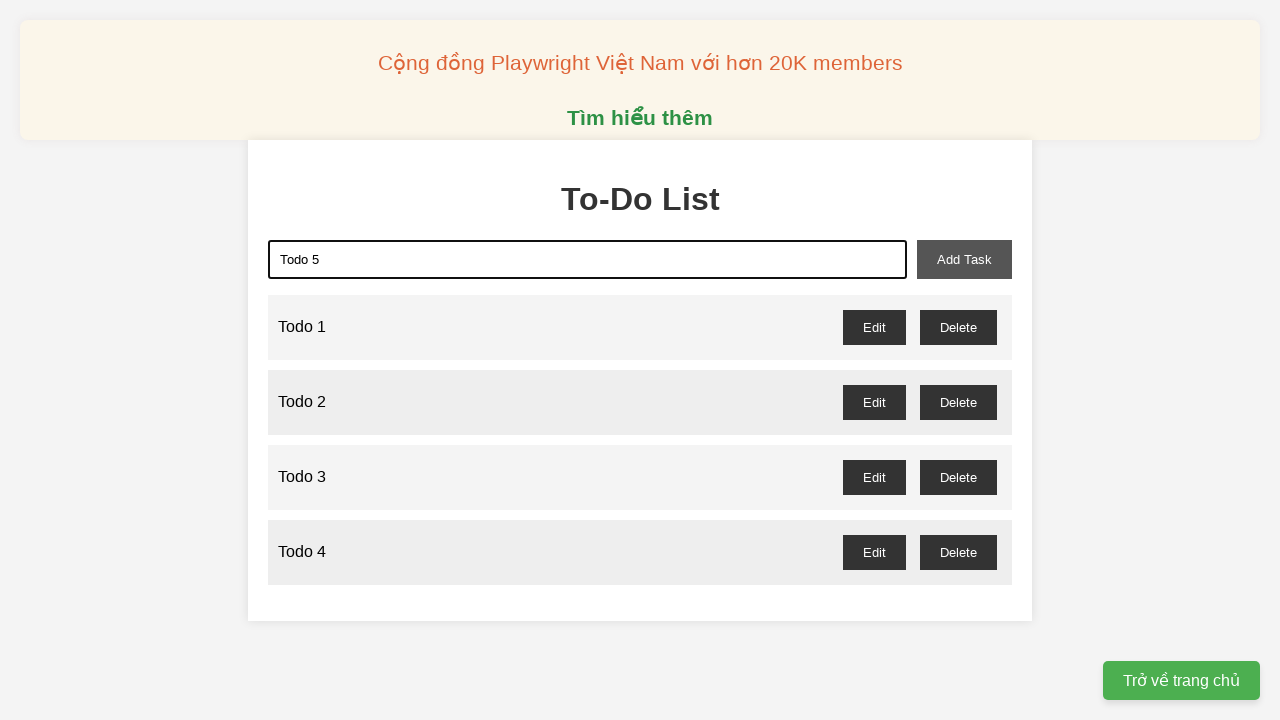

Clicked add task button to create 'Todo 5' at (964, 259) on #add-task
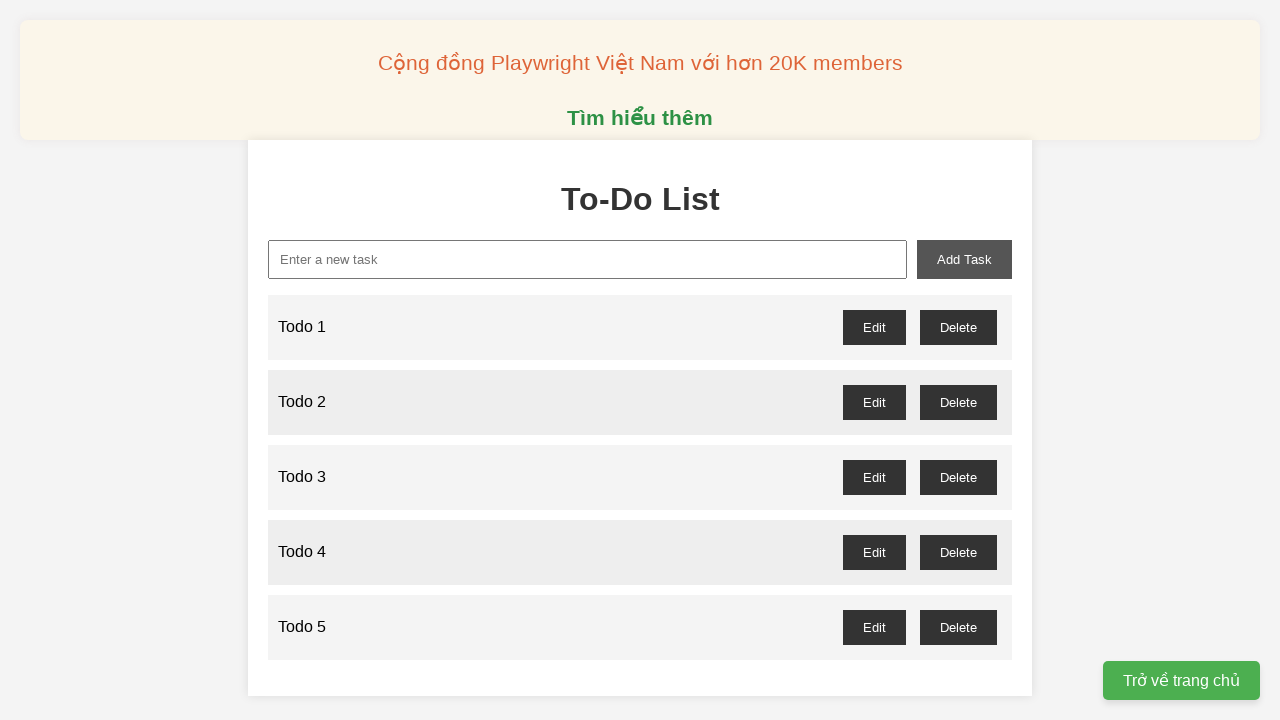

Filled new task input with 'Todo 6' on #new-task
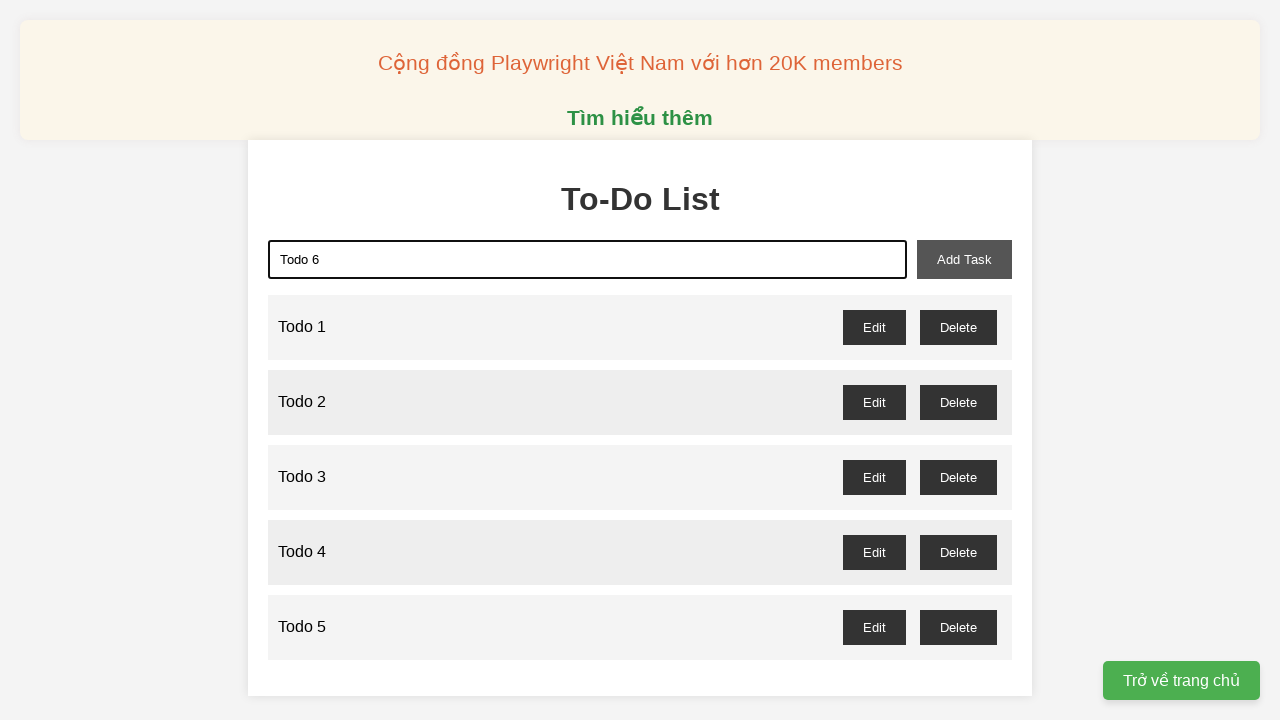

Clicked add task button to create 'Todo 6' at (964, 259) on #add-task
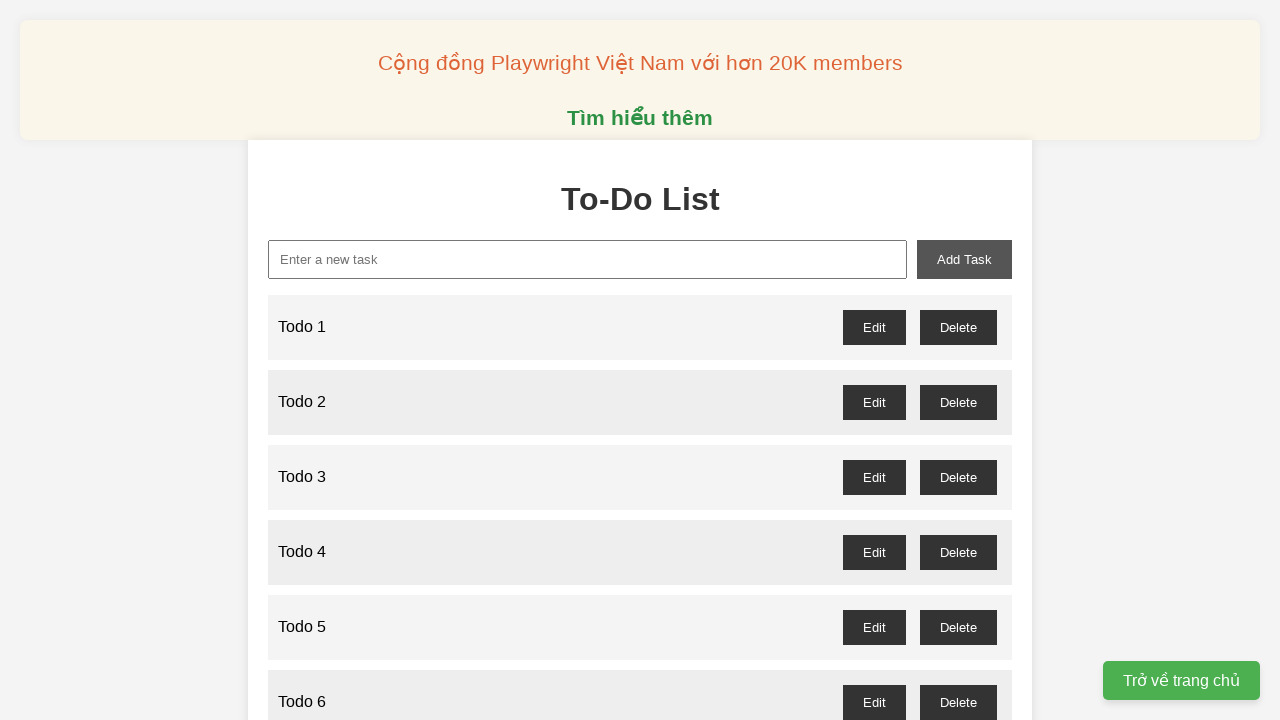

Filled new task input with 'Todo 7' on #new-task
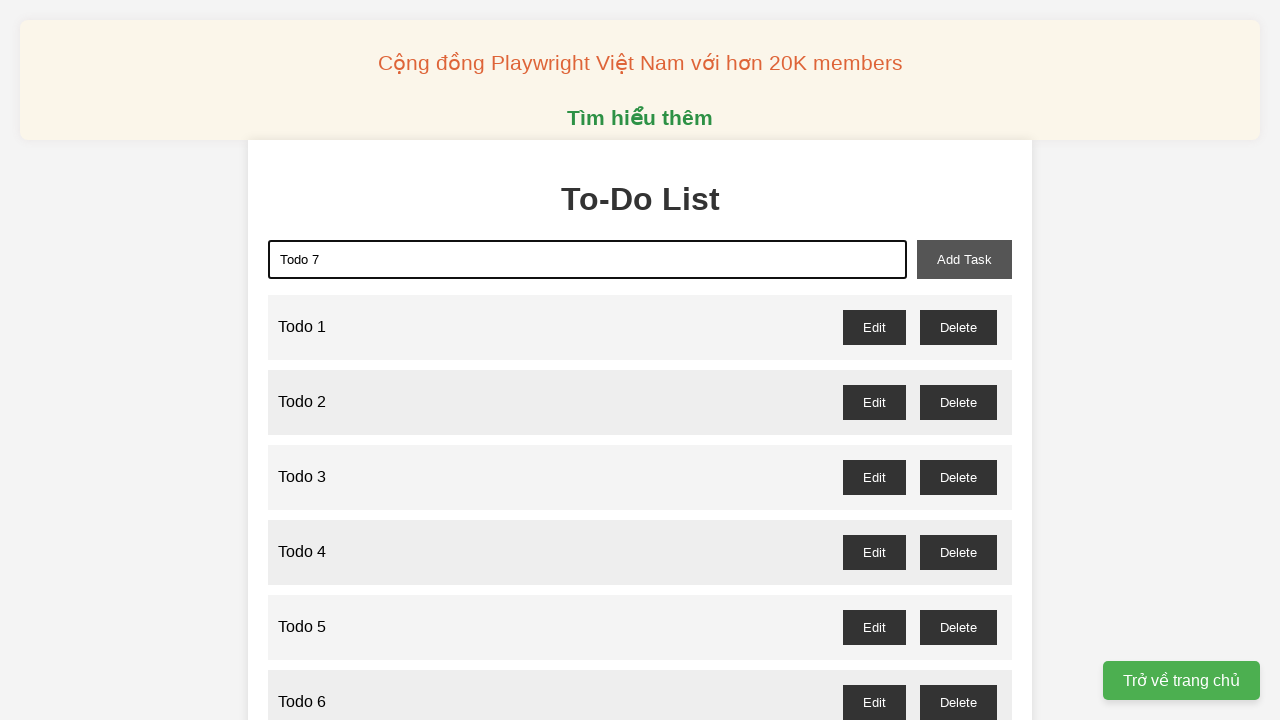

Clicked add task button to create 'Todo 7' at (964, 259) on #add-task
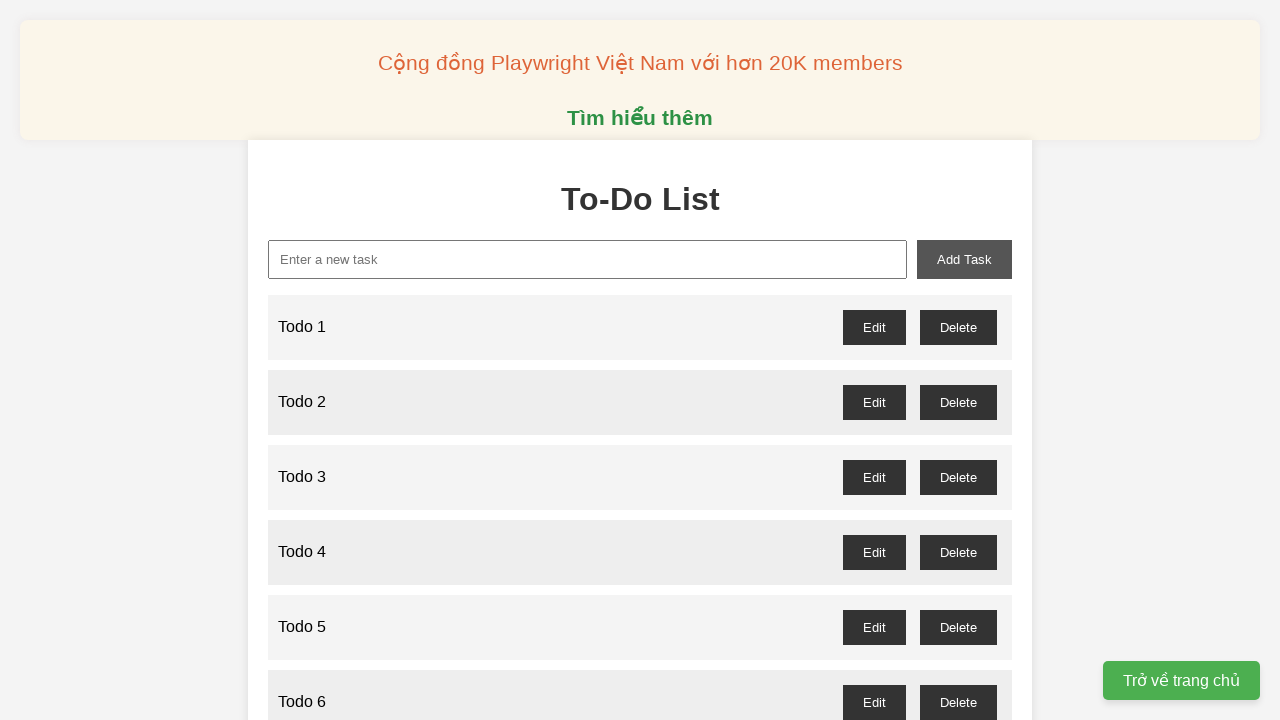

Filled new task input with 'Todo 8' on #new-task
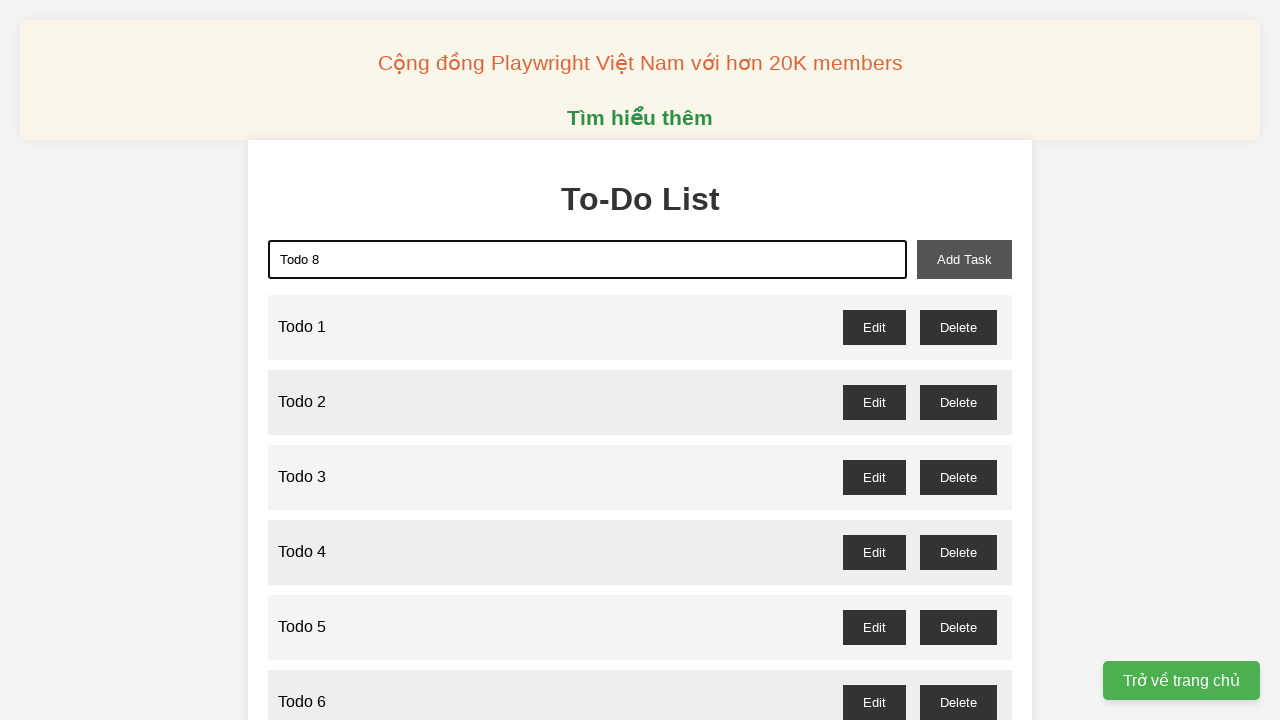

Clicked add task button to create 'Todo 8' at (964, 259) on #add-task
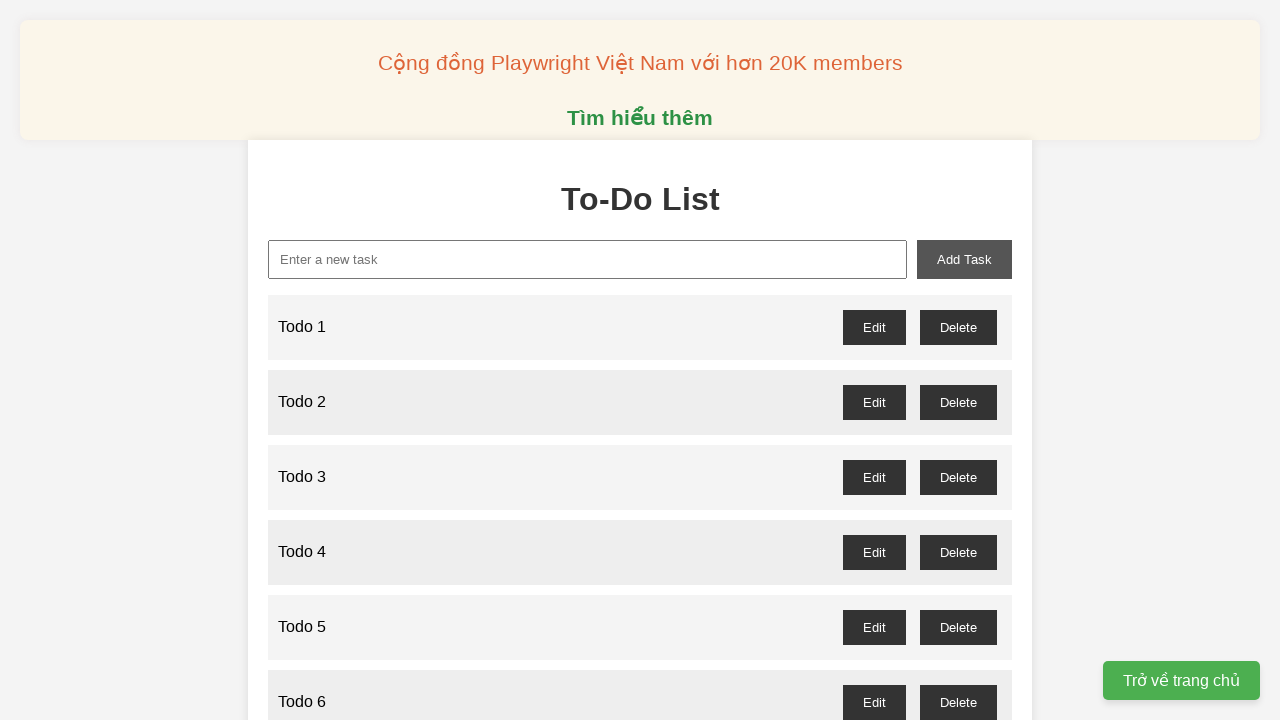

Filled new task input with 'Todo 9' on #new-task
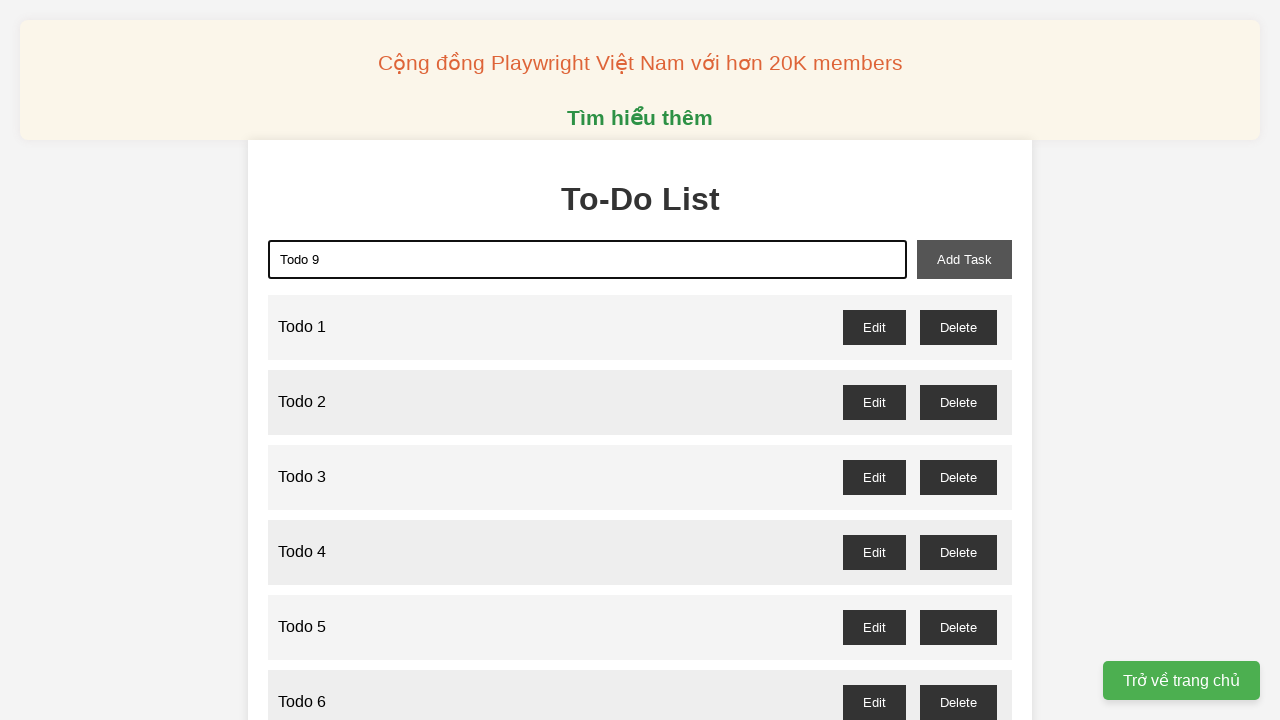

Clicked add task button to create 'Todo 9' at (964, 259) on #add-task
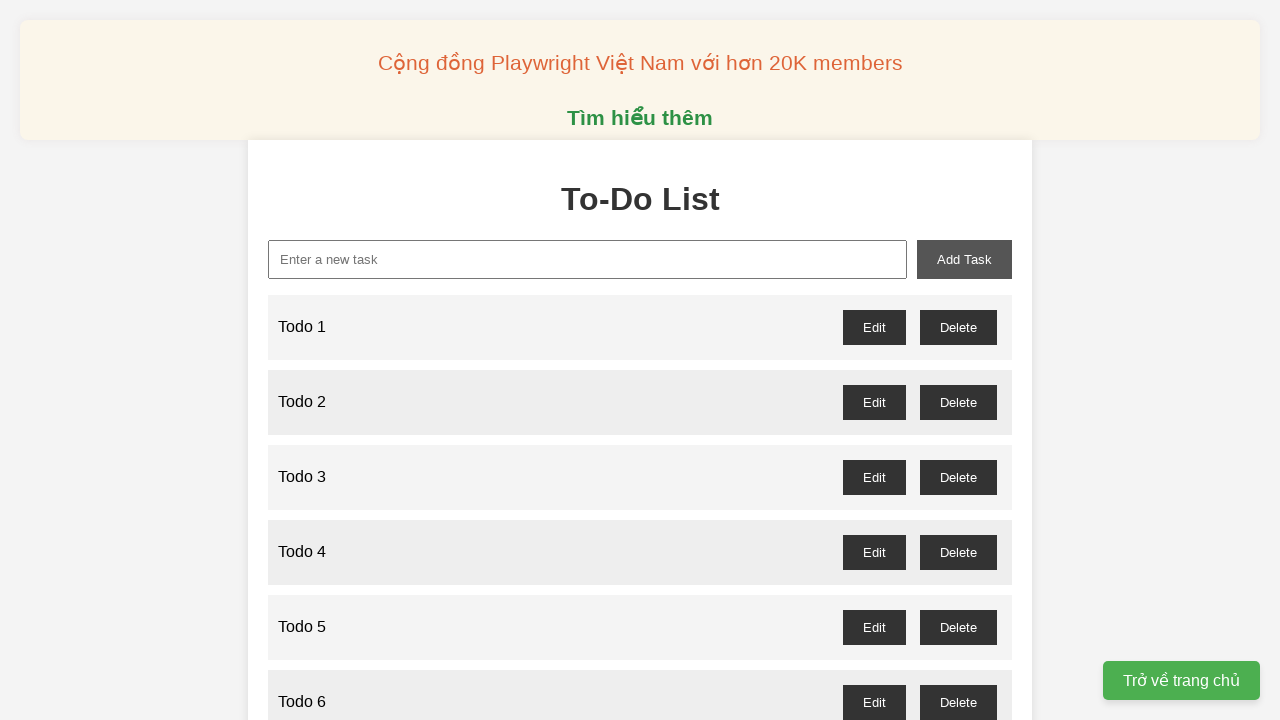

Filled new task input with 'Todo 10' on #new-task
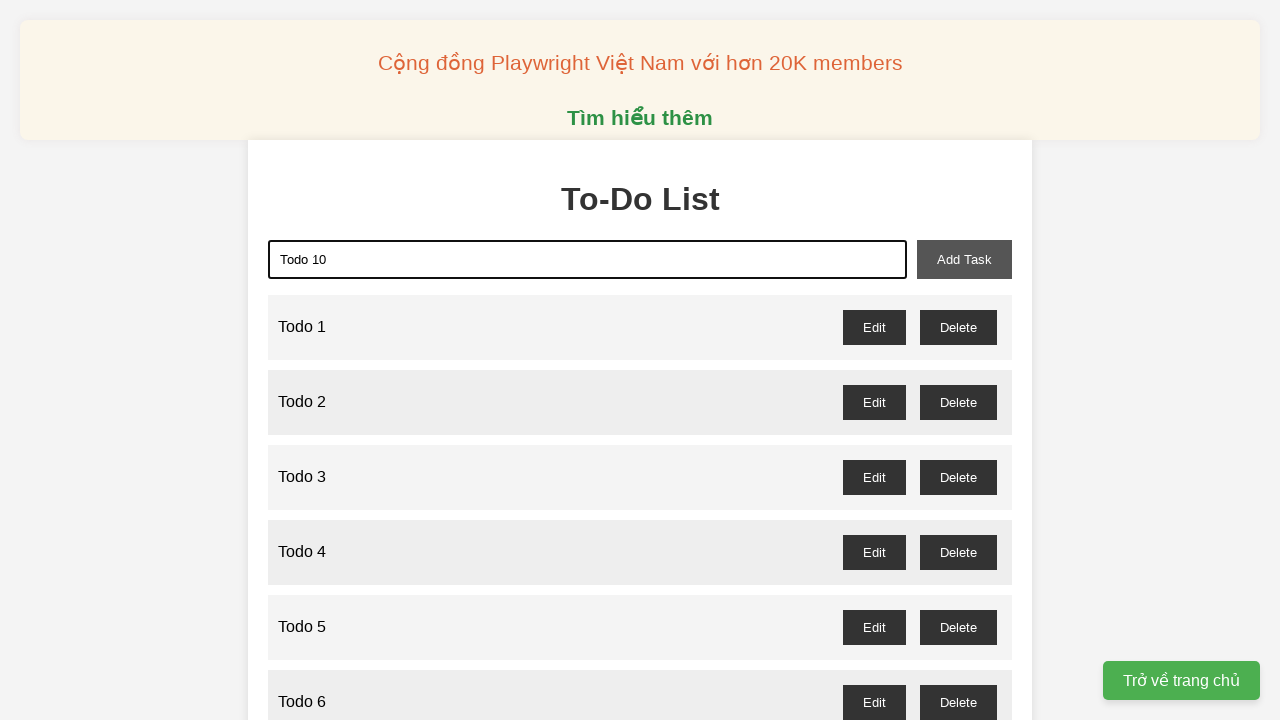

Clicked add task button to create 'Todo 10' at (964, 259) on #add-task
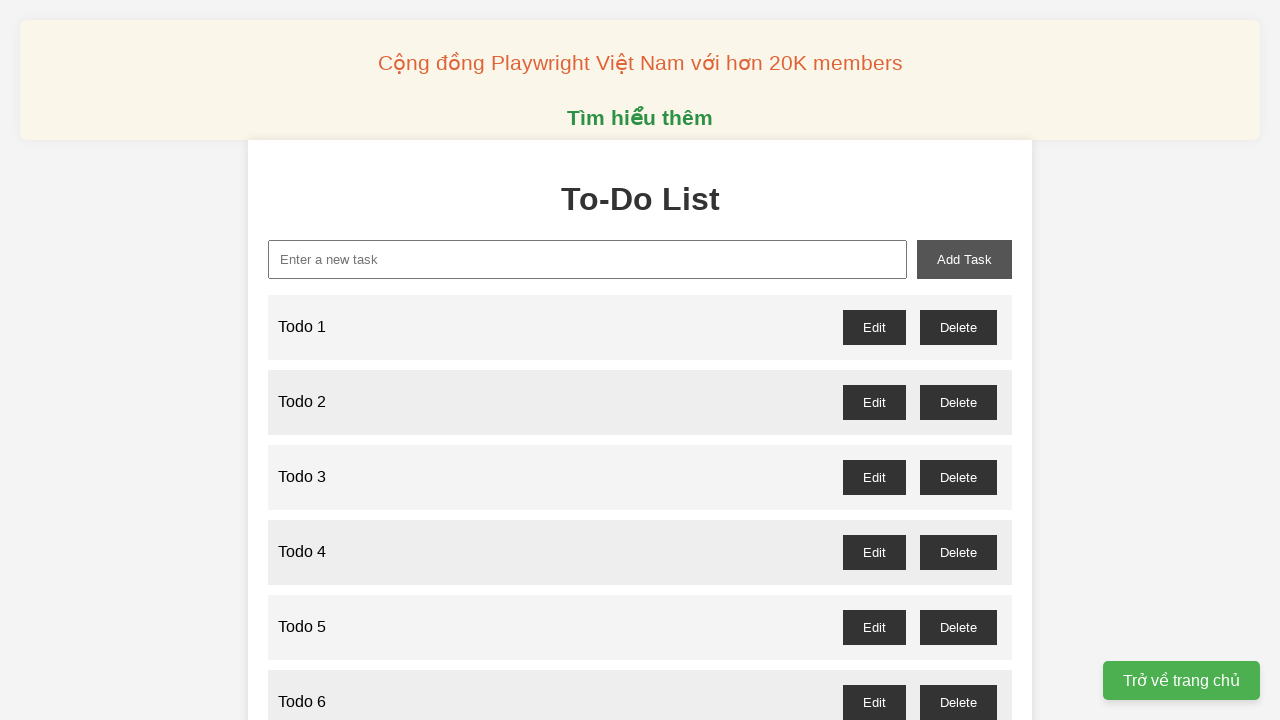

Retrieved 10 delete buttons
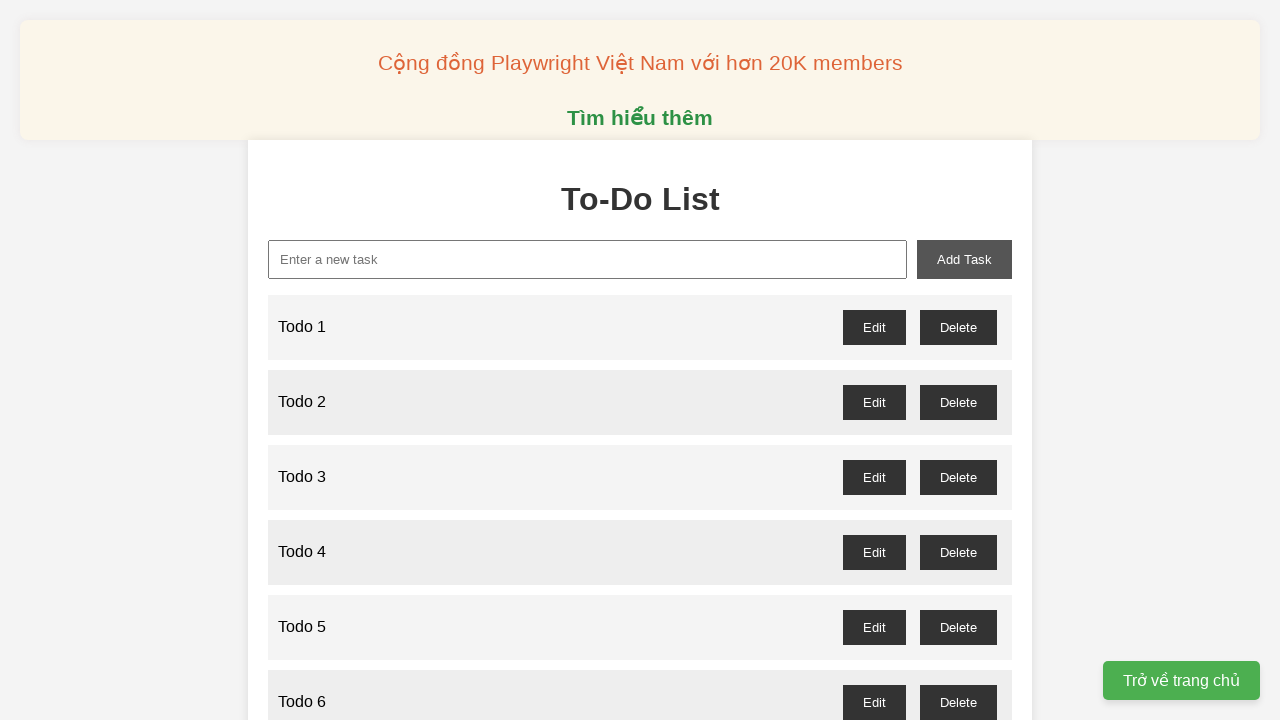

Deleted odd-numbered todo #9 and accepted confirmation dialog at (958, 556) on xpath=//button[contains(@id,'delete')] >> nth=8
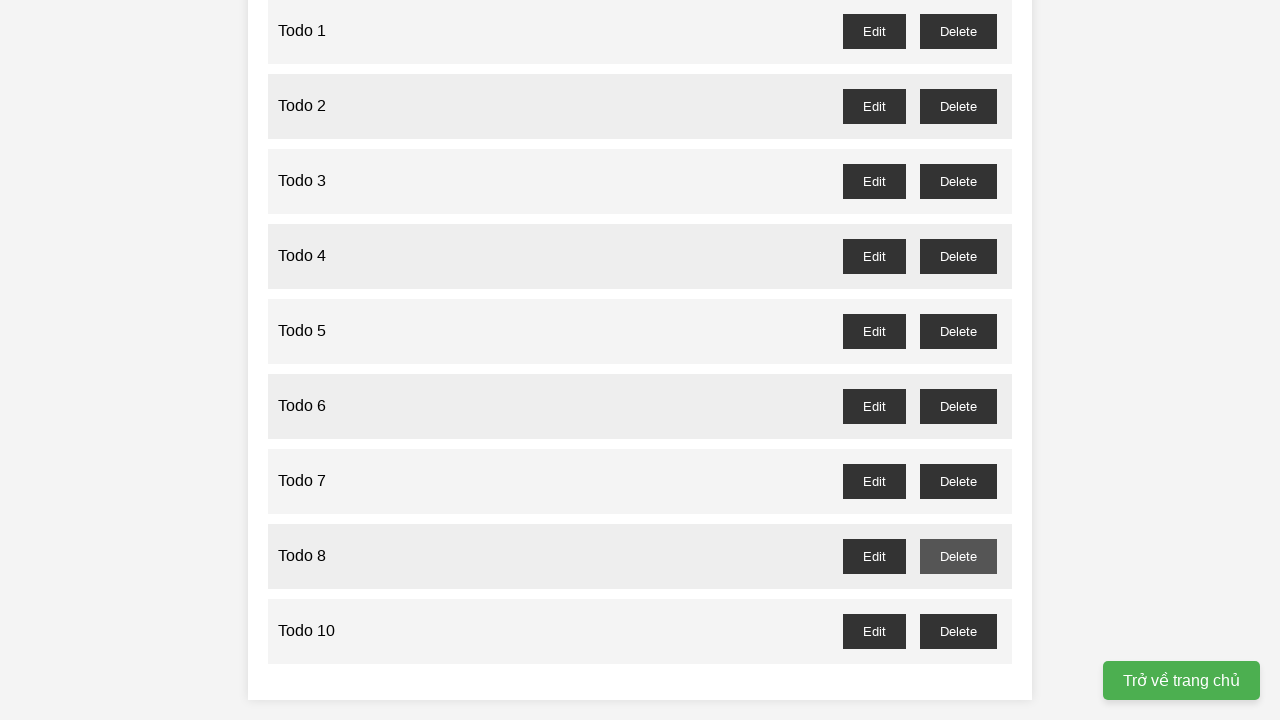

Deleted odd-numbered todo #7 and accepted confirmation dialog at (958, 481) on xpath=//button[contains(@id,'delete')] >> nth=6
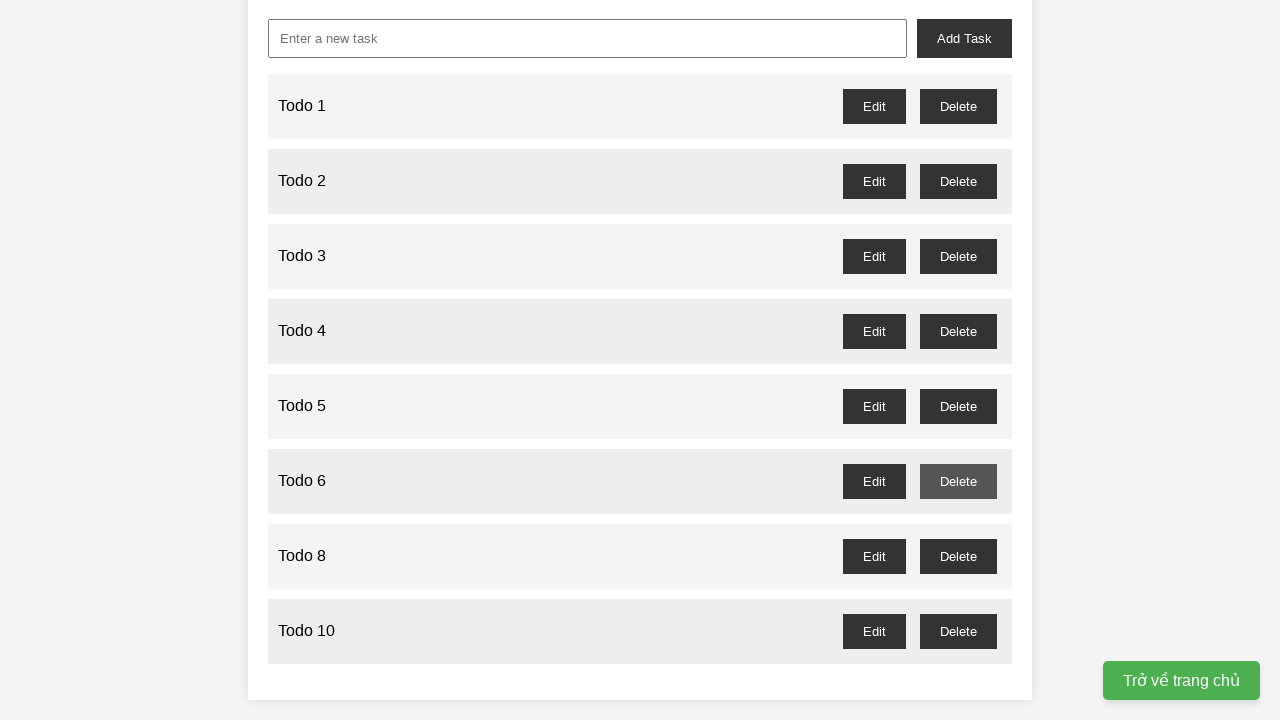

Deleted odd-numbered todo #5 and accepted confirmation dialog at (958, 406) on xpath=//button[contains(@id,'delete')] >> nth=4
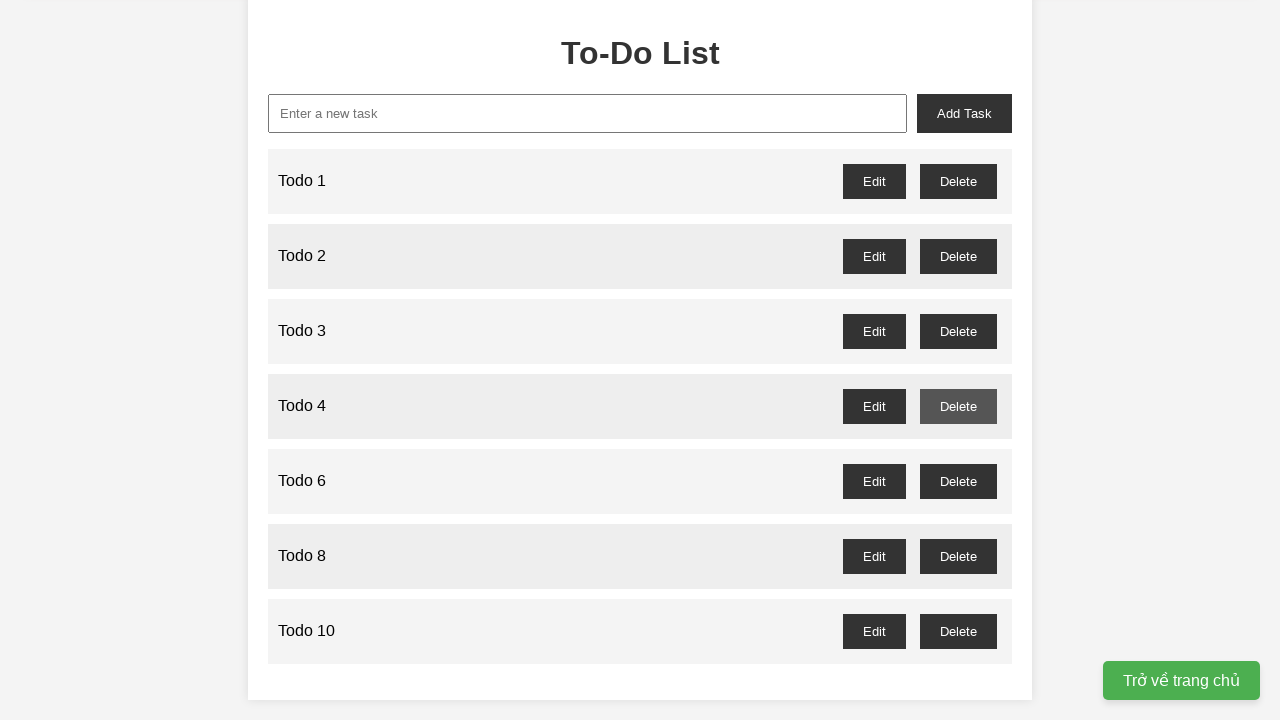

Deleted odd-numbered todo #3 and accepted confirmation dialog at (958, 331) on xpath=//button[contains(@id,'delete')] >> nth=2
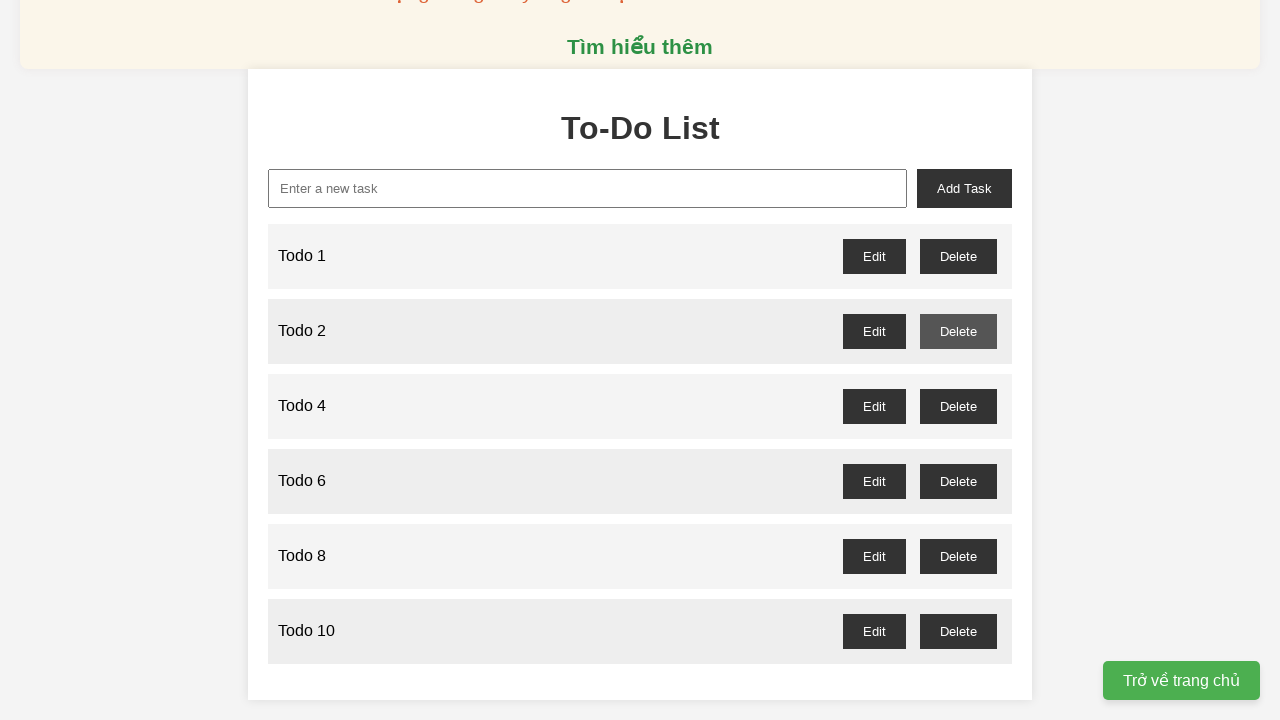

Deleted odd-numbered todo #1 and accepted confirmation dialog at (958, 256) on xpath=//button[contains(@id,'delete')] >> nth=0
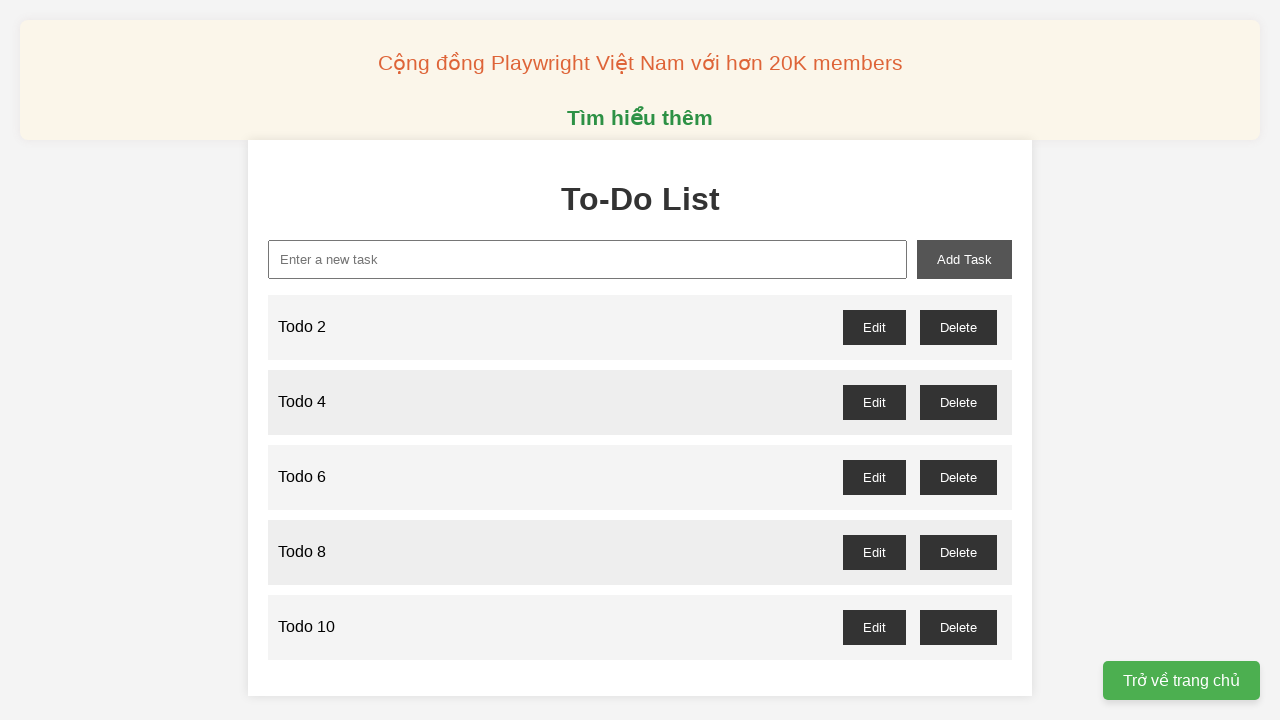

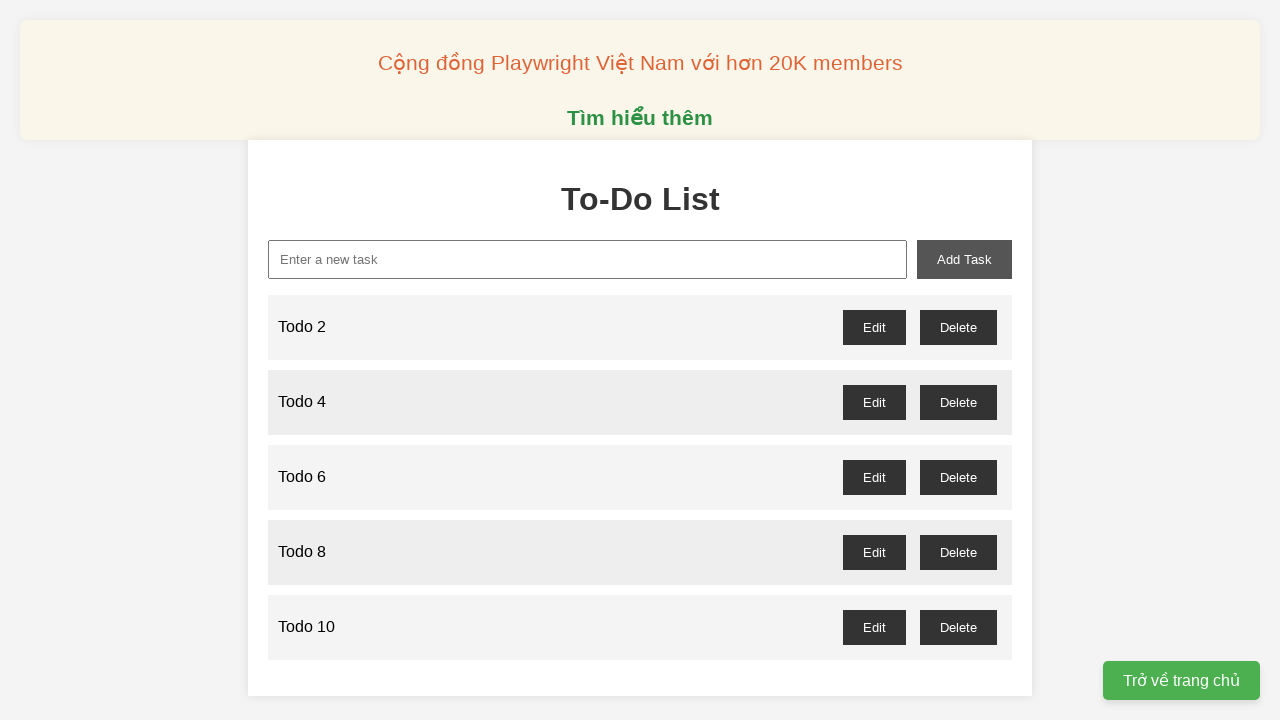